Tests checkbox selection, radio button selection, and show/hide functionality on an automation practice page

Starting URL: https://rahulshettyacademy.com/AutomationPractice/

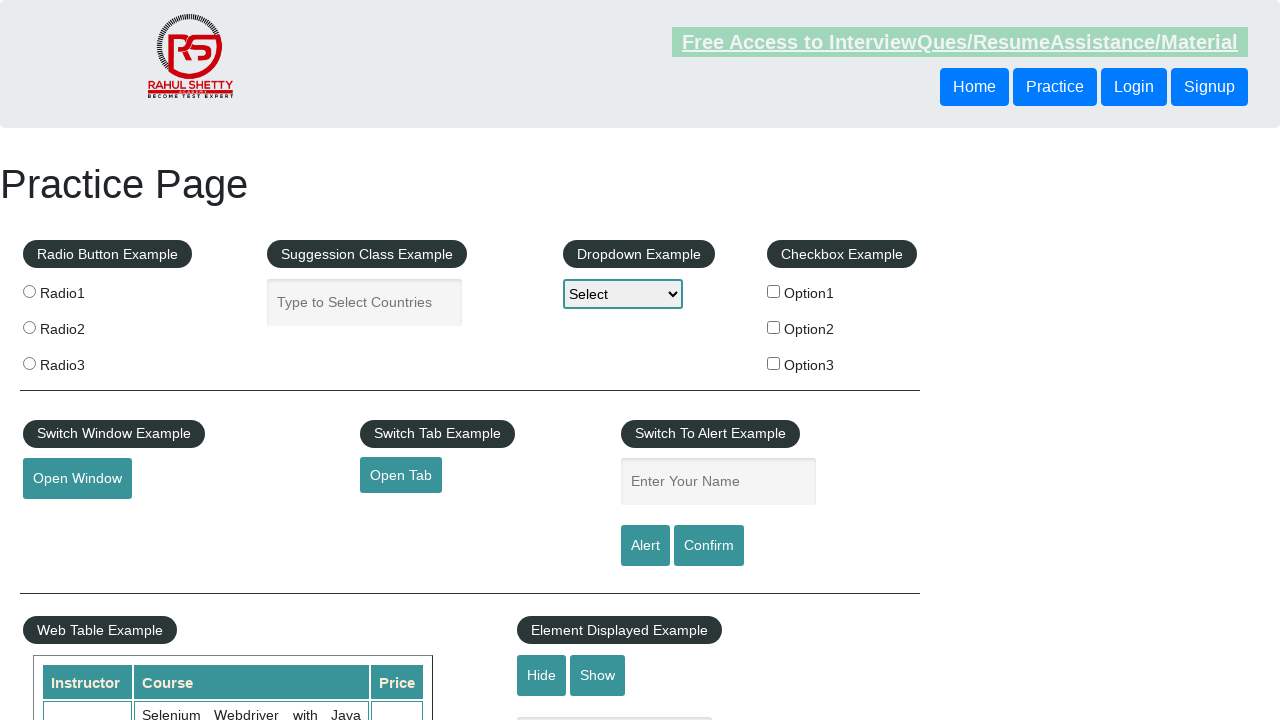

Waited 5 seconds for page to load
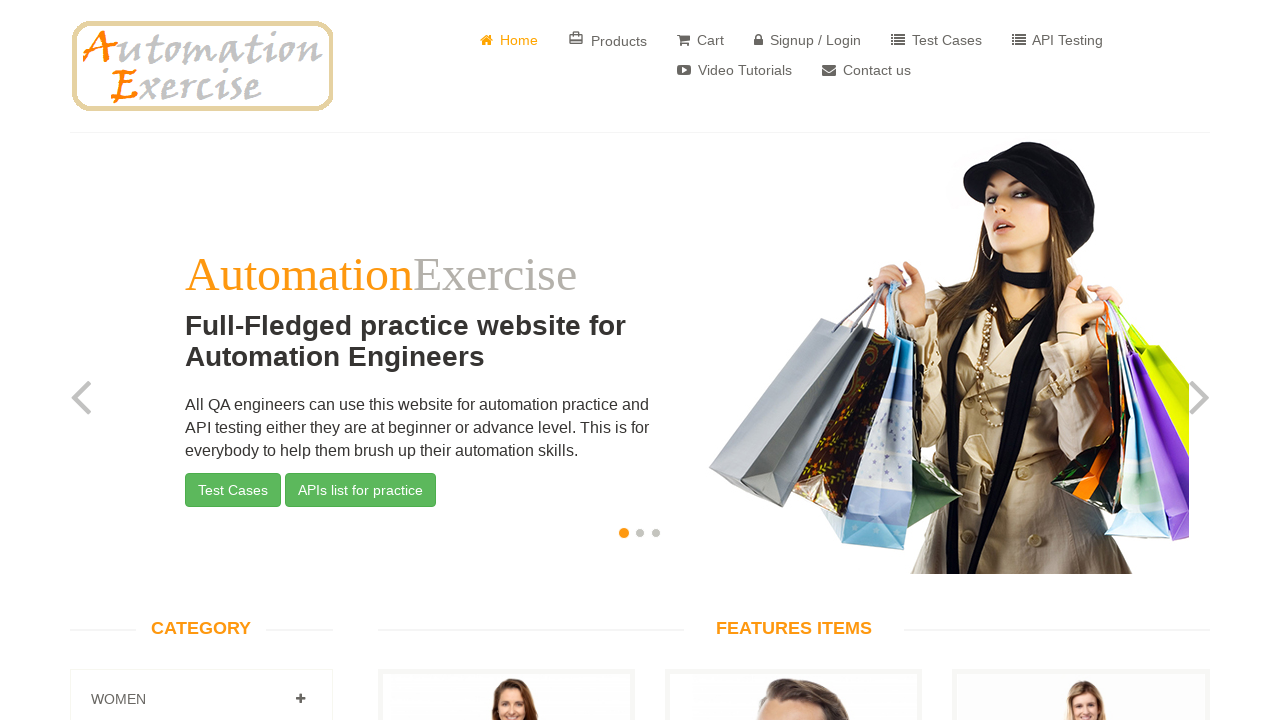

Retrieved all radio buttons from trip table
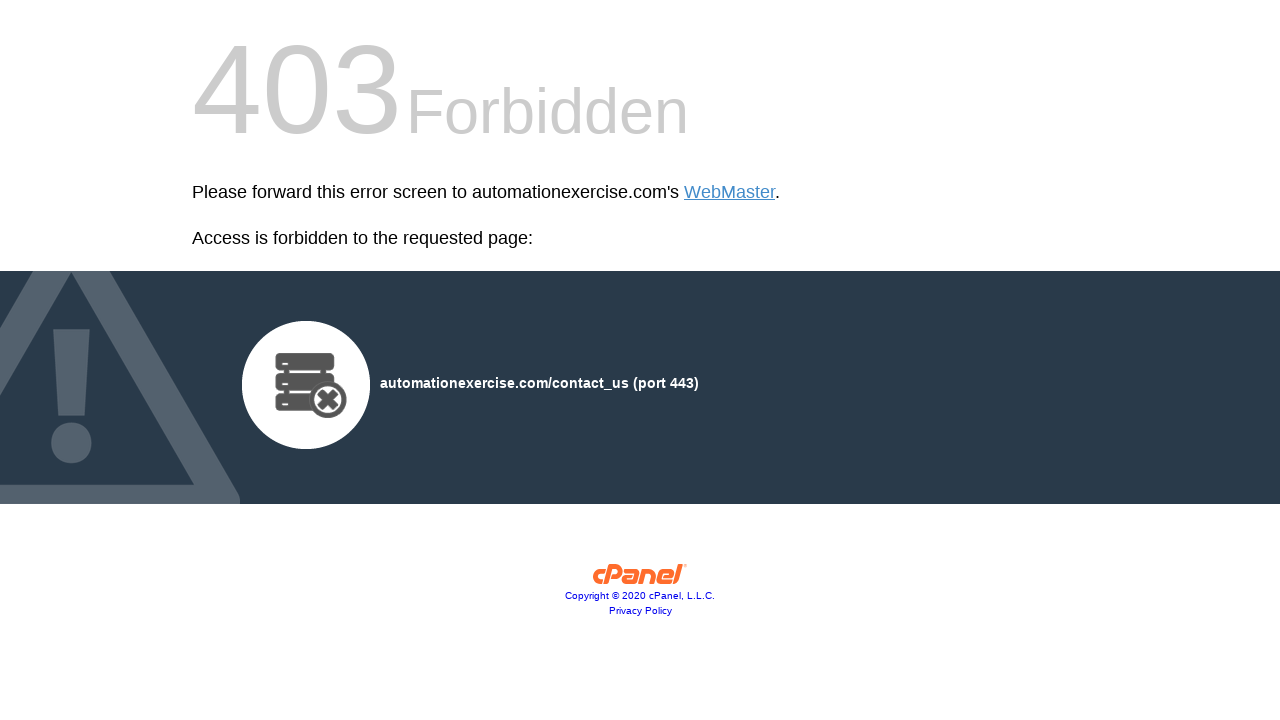

Checked initial radio button selection
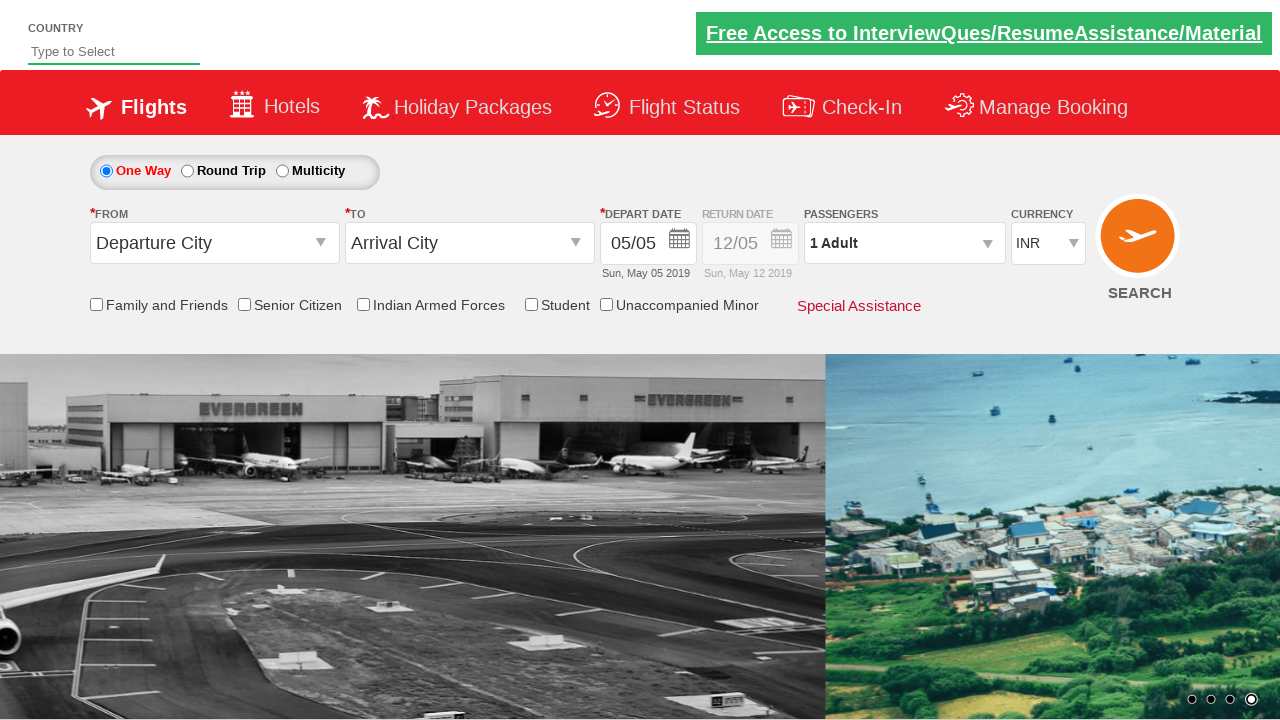

Clicked on Round Trip radio button
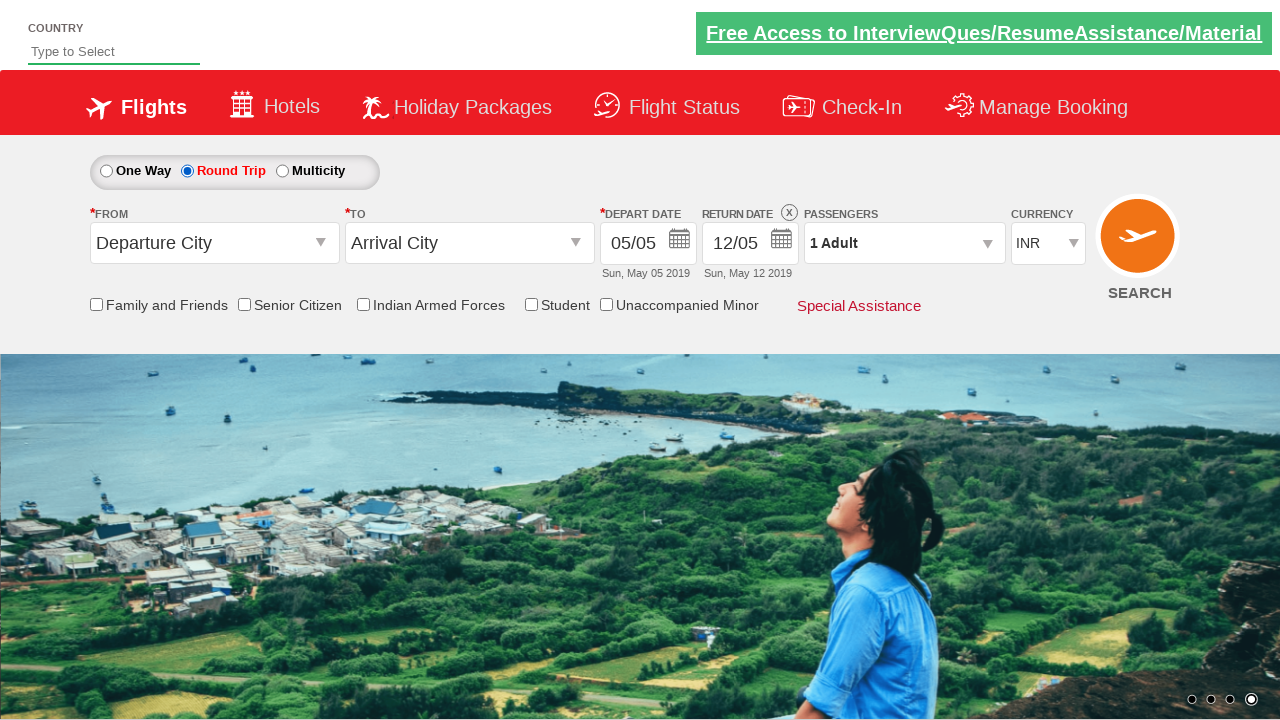

Verified Round Trip radio button is now selected
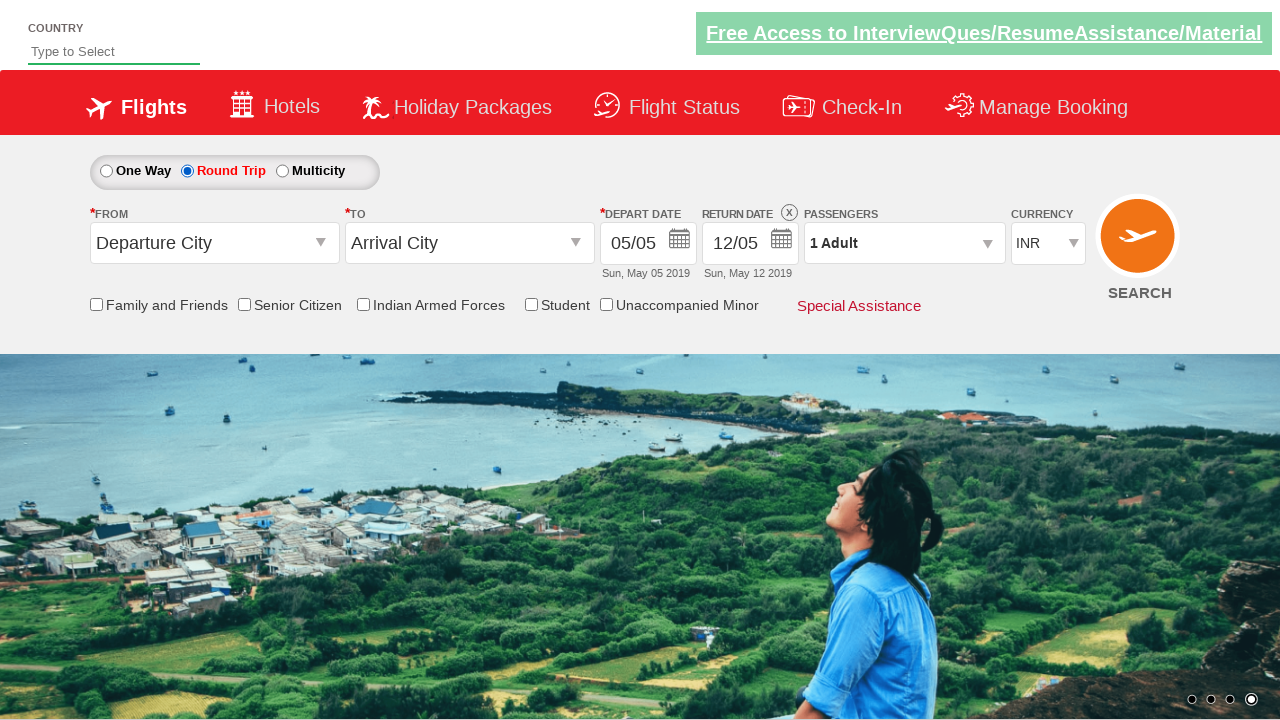

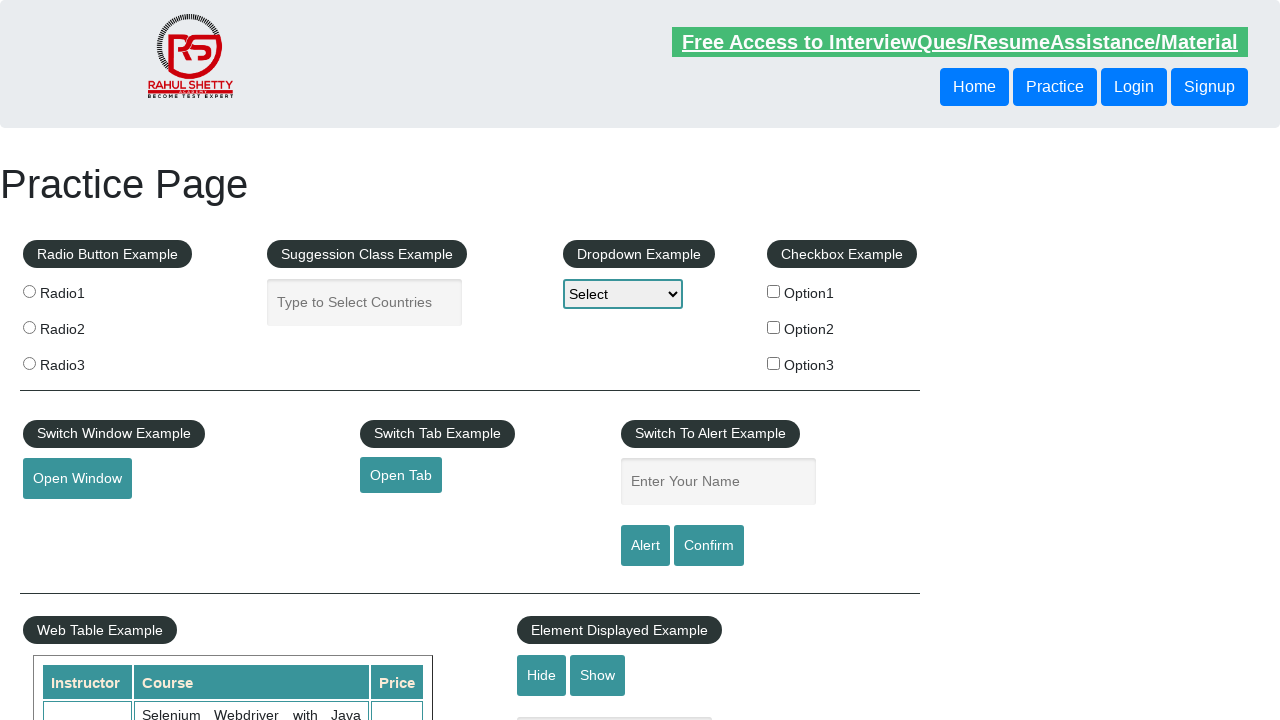